Tests dropdown menu navigation by hovering over category buttons and clicking on a nested menu item (Cyber Security under Network & Security)

Starting URL: https://uncodemy.com/

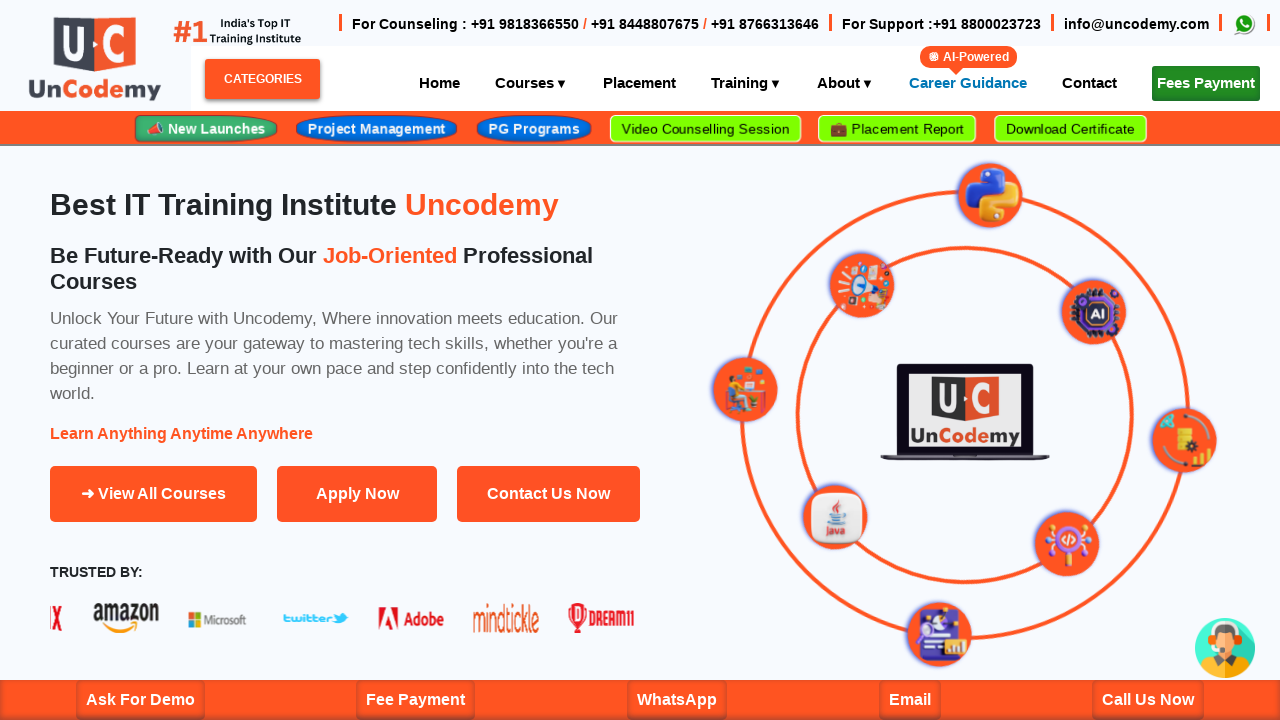

Hovered over Categories button to reveal dropdown menu at (262, 79) on xpath=//span[@id='categoriesBtn']
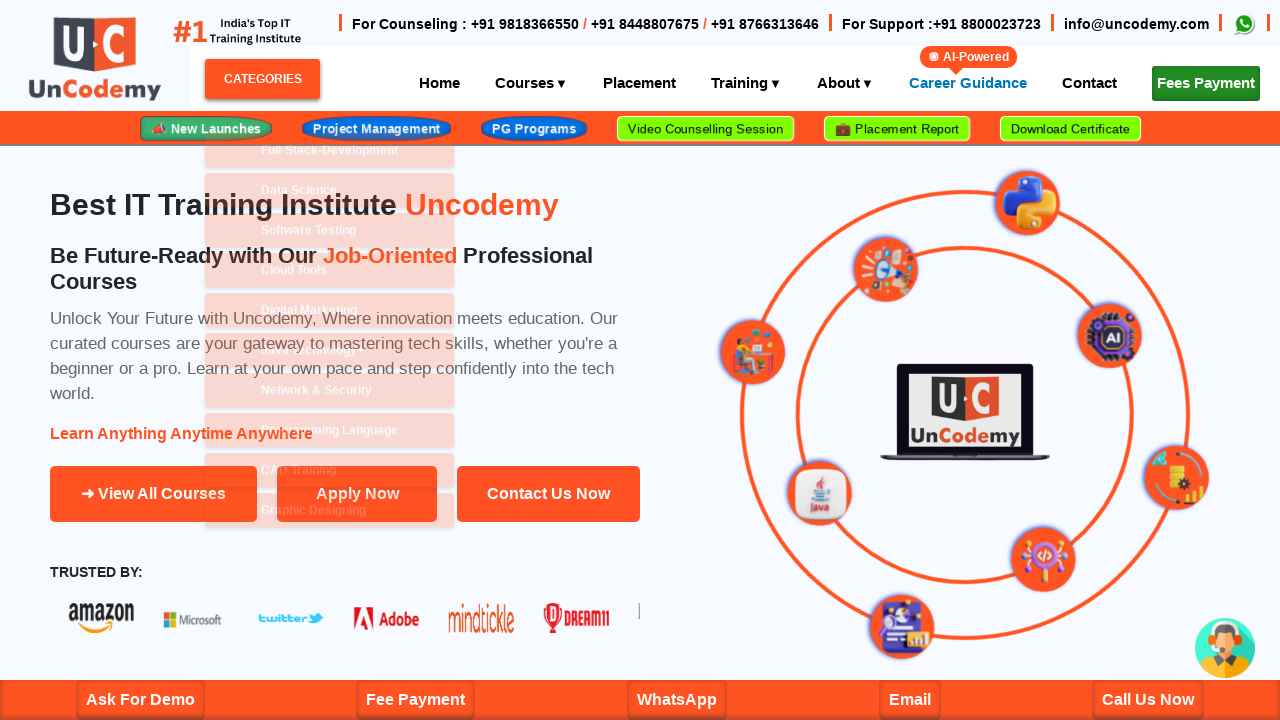

Hovered over 'Network & Security' category to reveal submenu at (330, 360) on xpath=//a[normalize-space()='Network & Security']
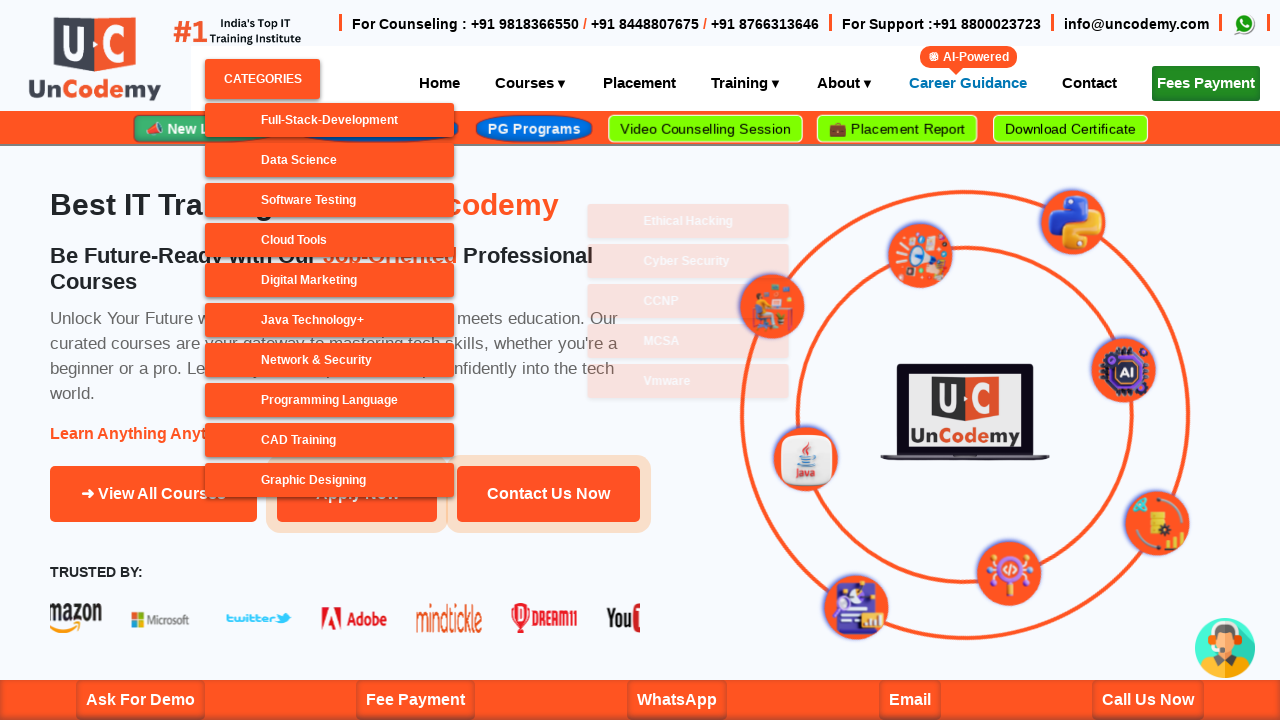

Waited 1 second for submenu to appear
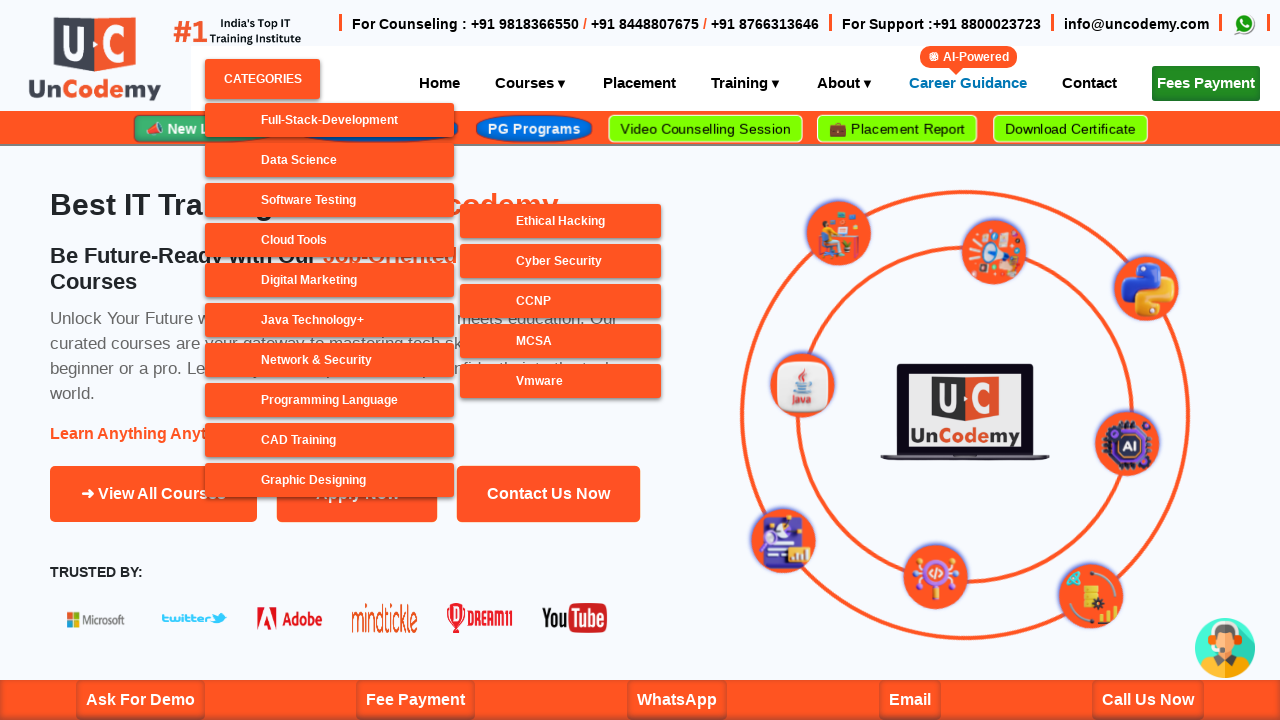

Clicked on 'Cyber Security' option in the nested submenu at (560, 261) on xpath=//a[normalize-space()='Cyber Security']
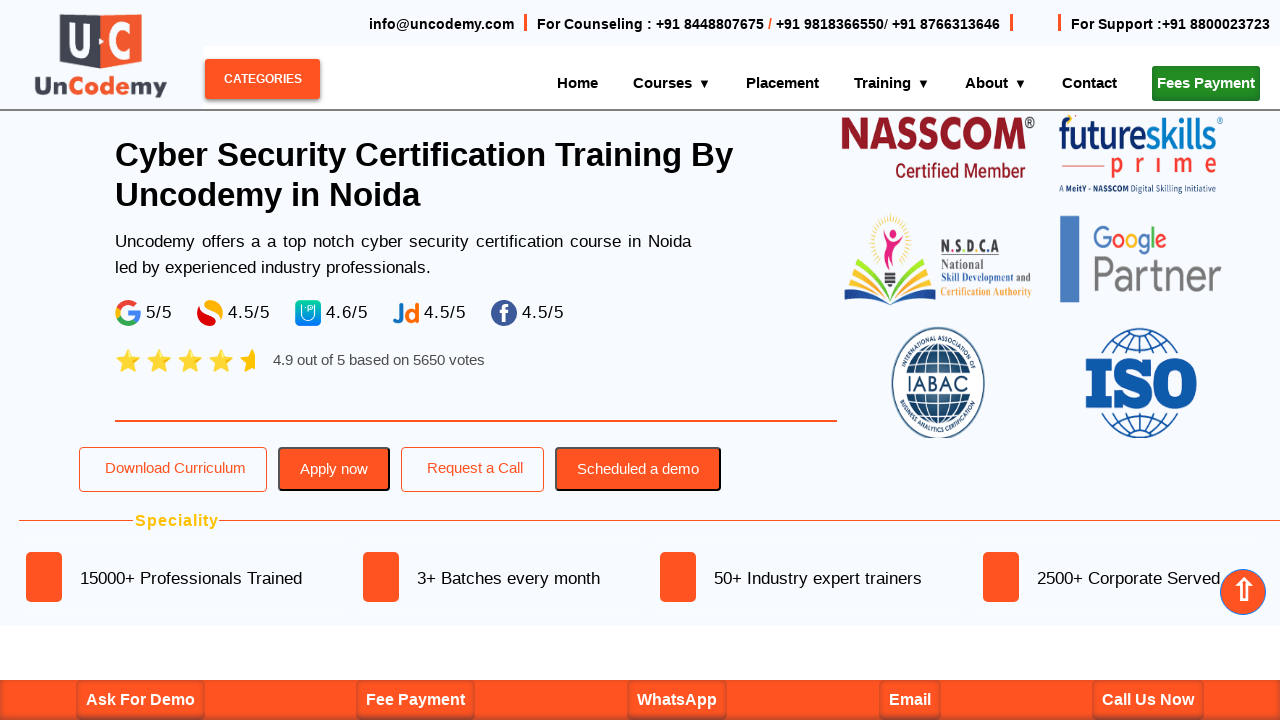

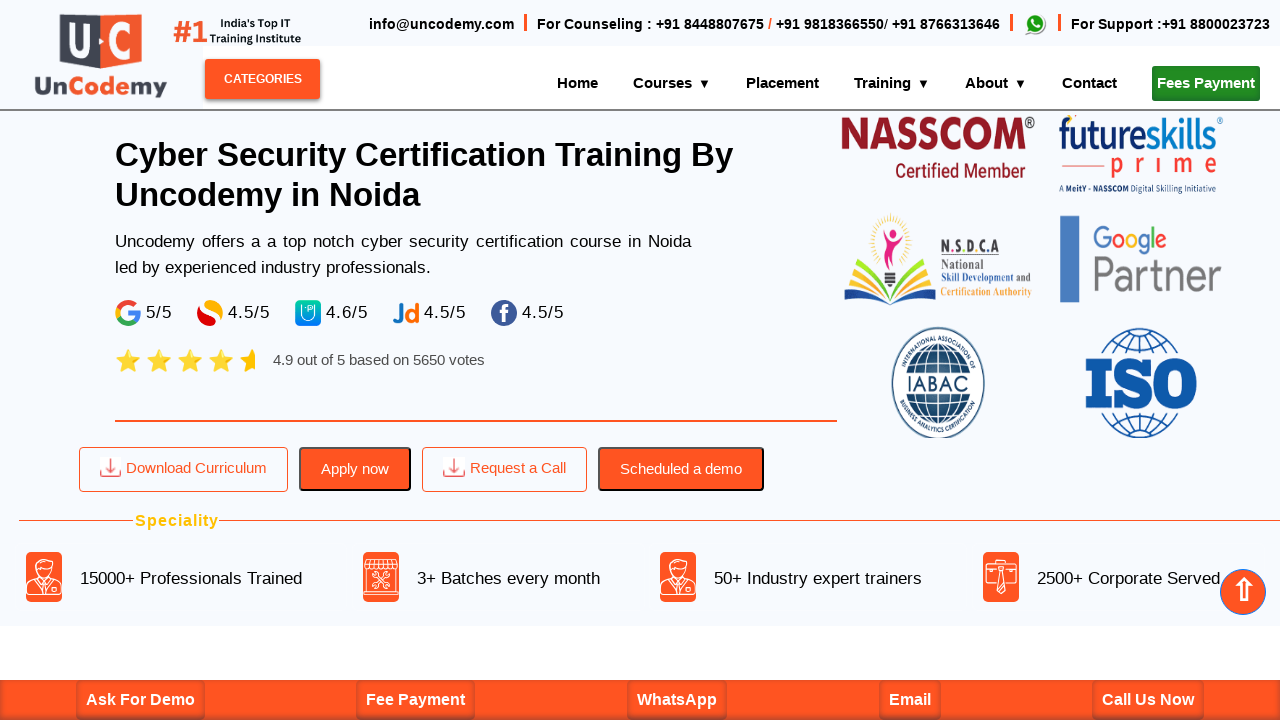